Tests checkbox interaction on jQueryUI demo page by switching to an iframe and clicking on multiple checkbox options

Starting URL: https://jqueryui.com/checkboxradio/

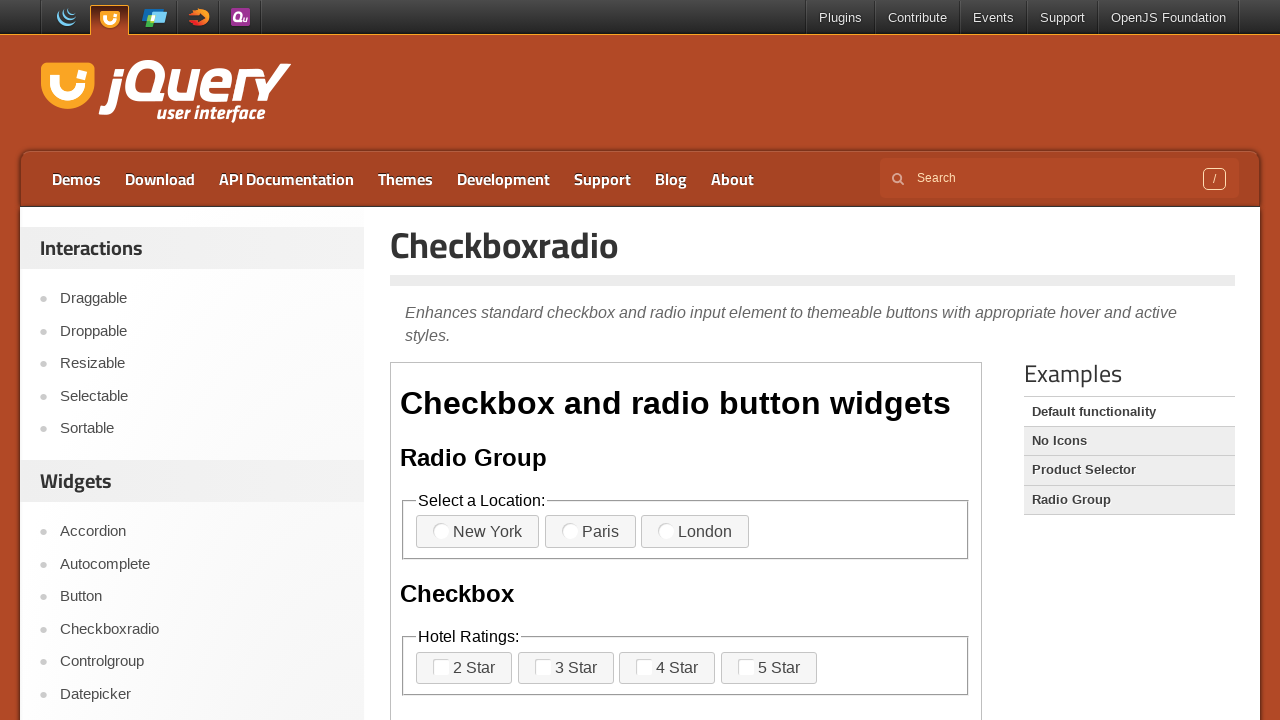

Waited for page to load (domcontentloaded state)
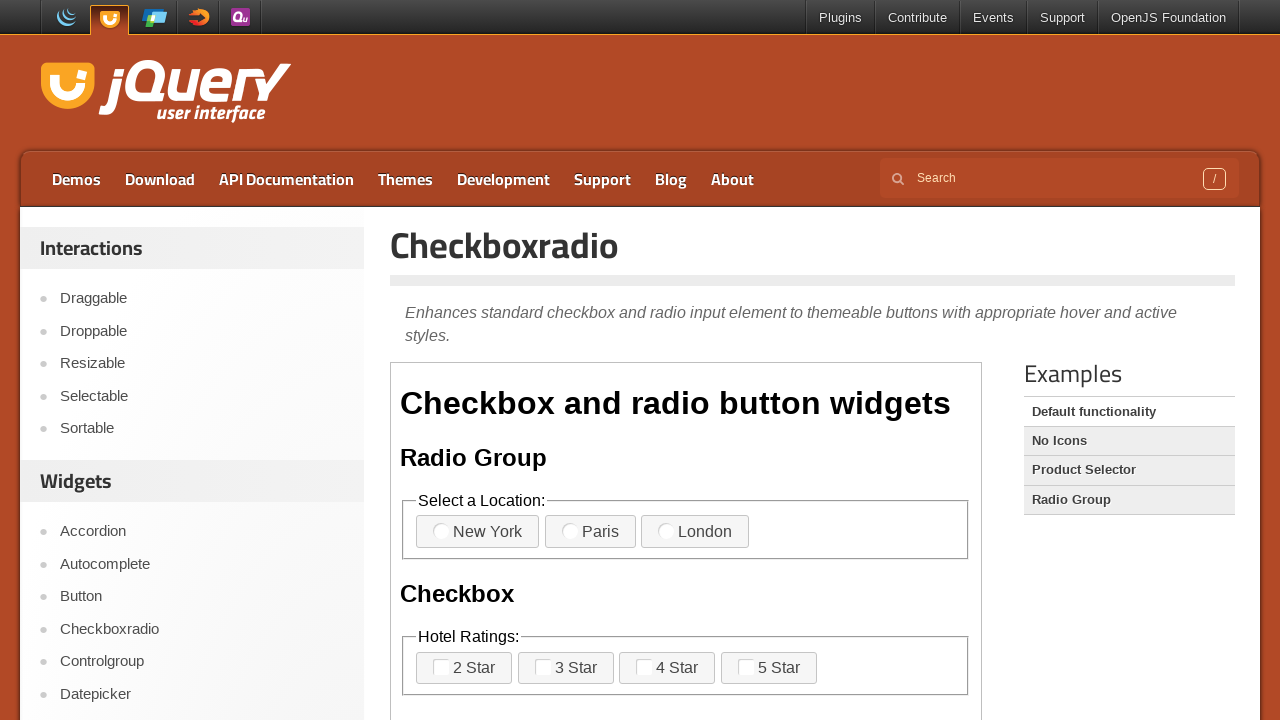

Located the demo iframe containing checkboxes
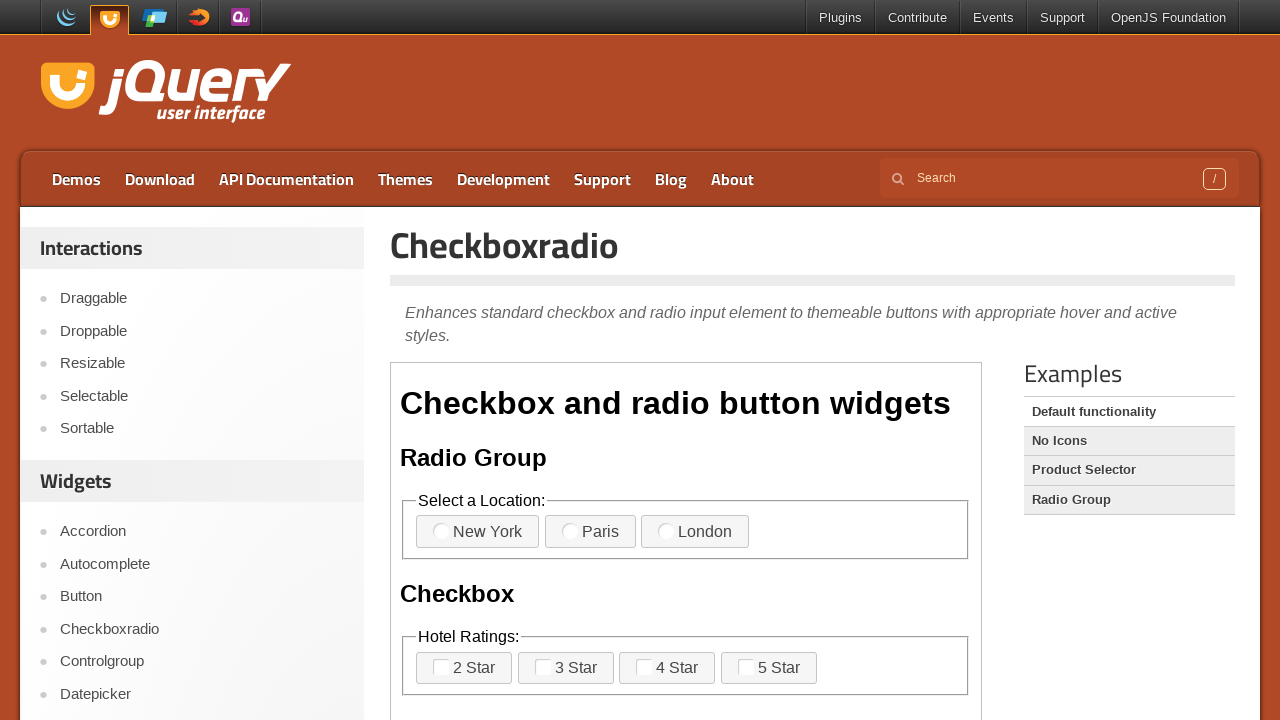

Clicked on checkbox-2 at (566, 668) on iframe.demo-frame >> nth=0 >> internal:control=enter-frame >> label[for='checkbo
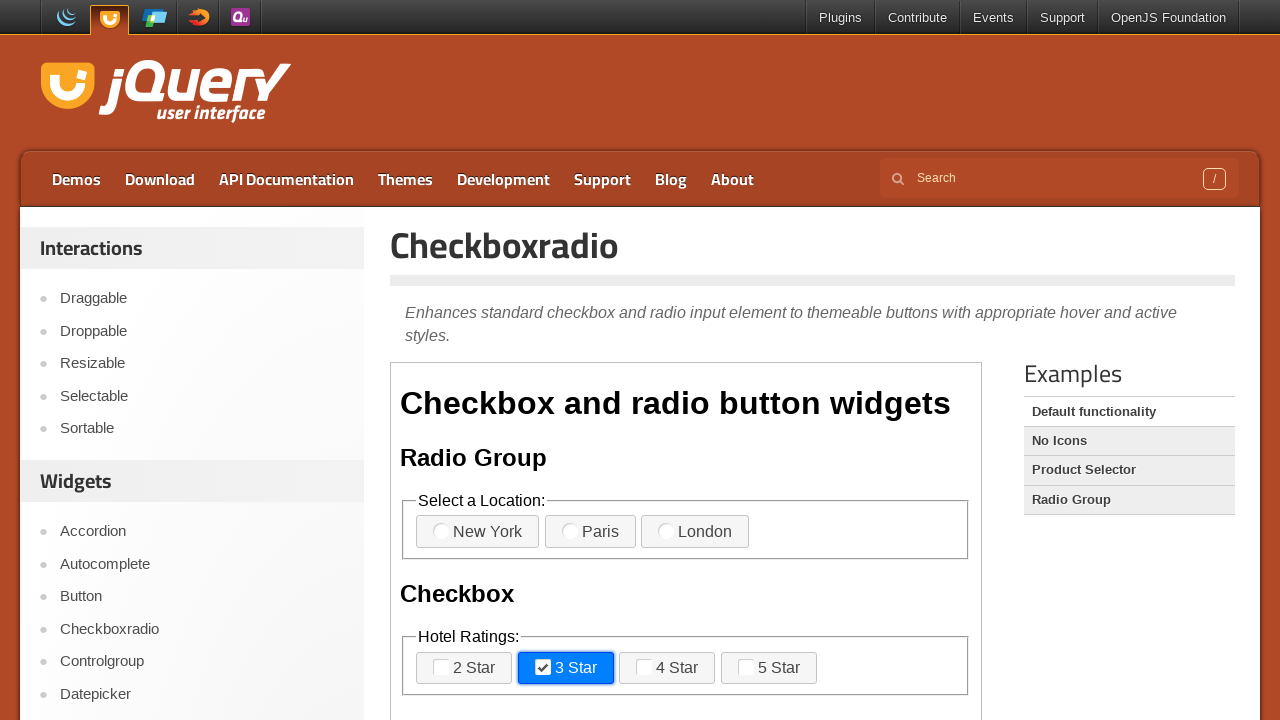

Clicked on checkbox-3 at (667, 668) on iframe.demo-frame >> nth=0 >> internal:control=enter-frame >> label[for='checkbo
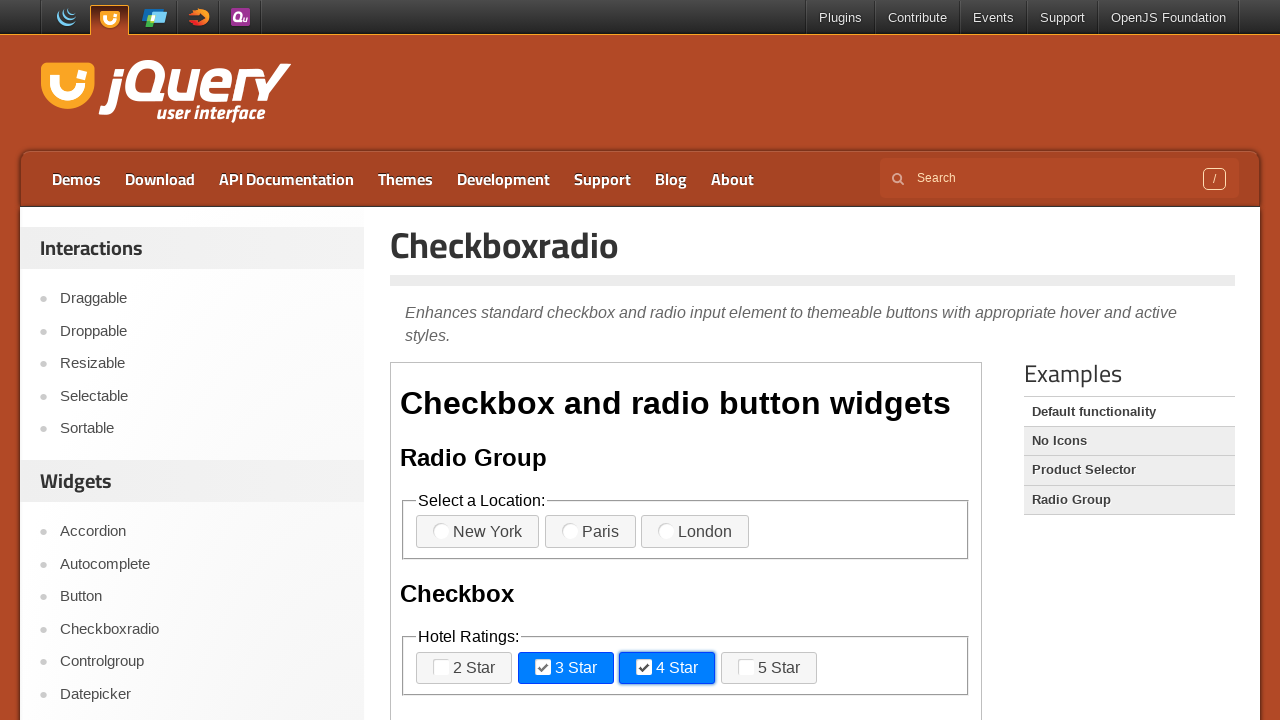

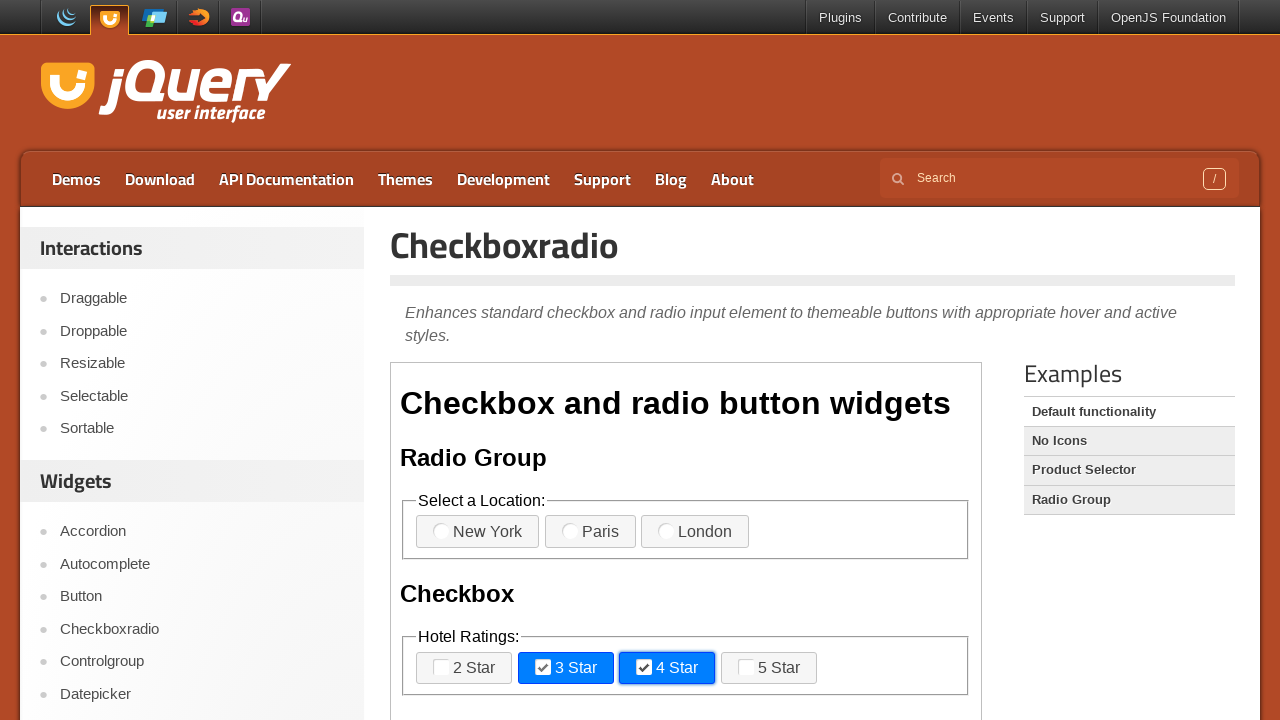